Tests drag and drop functionality by dragging element A to element B's position and verifying that column B now contains "A"

Starting URL: https://the-internet.herokuapp.com/drag_and_drop

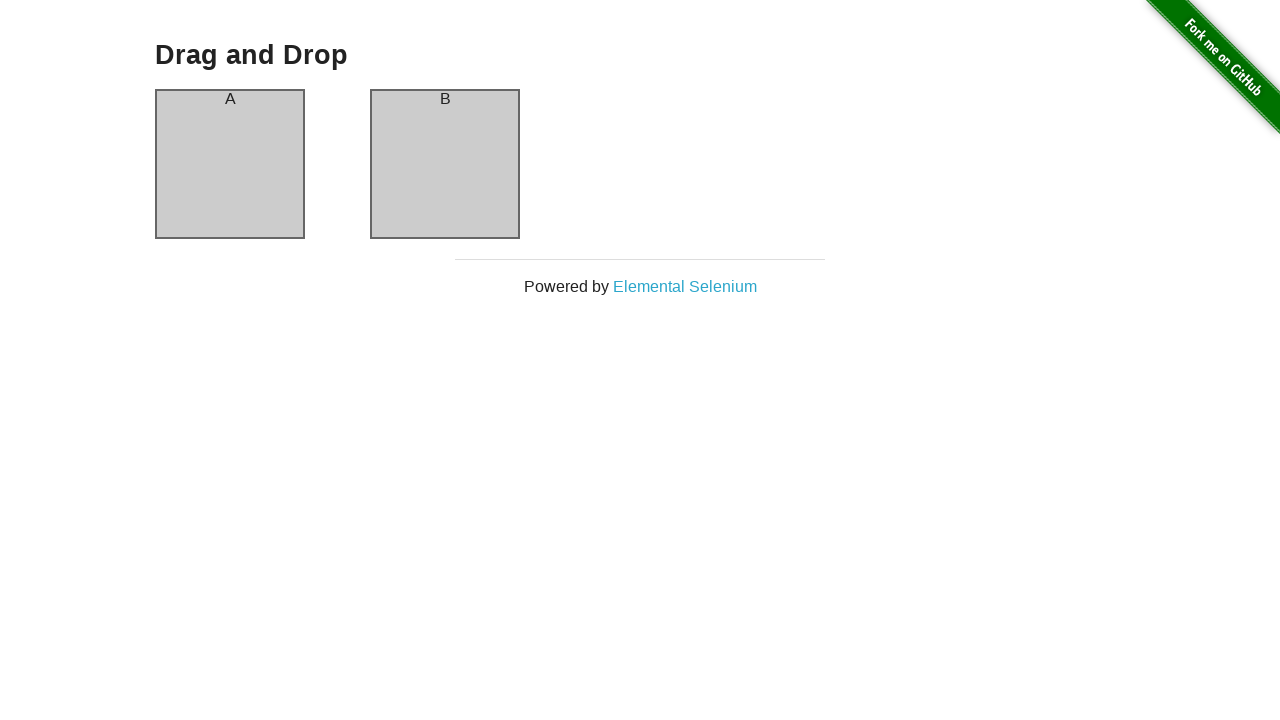

Dragged element A from column A to column B at (445, 164)
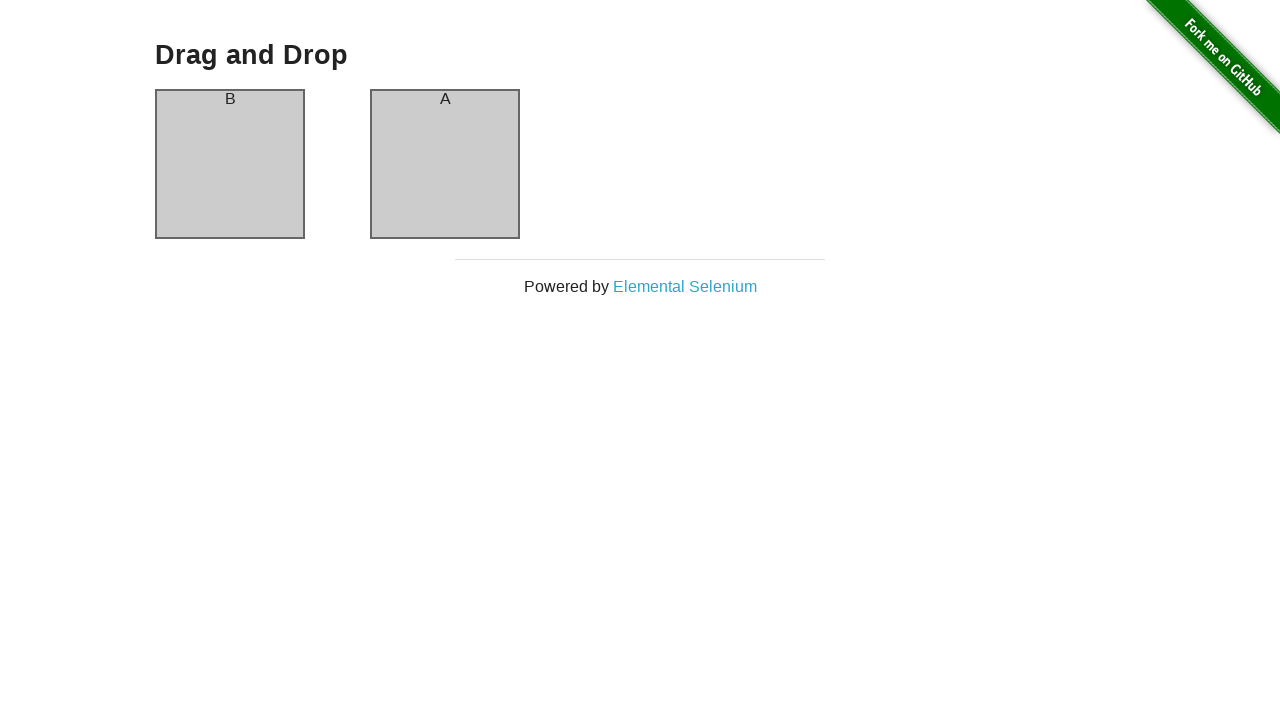

Column B is visible after drag and drop
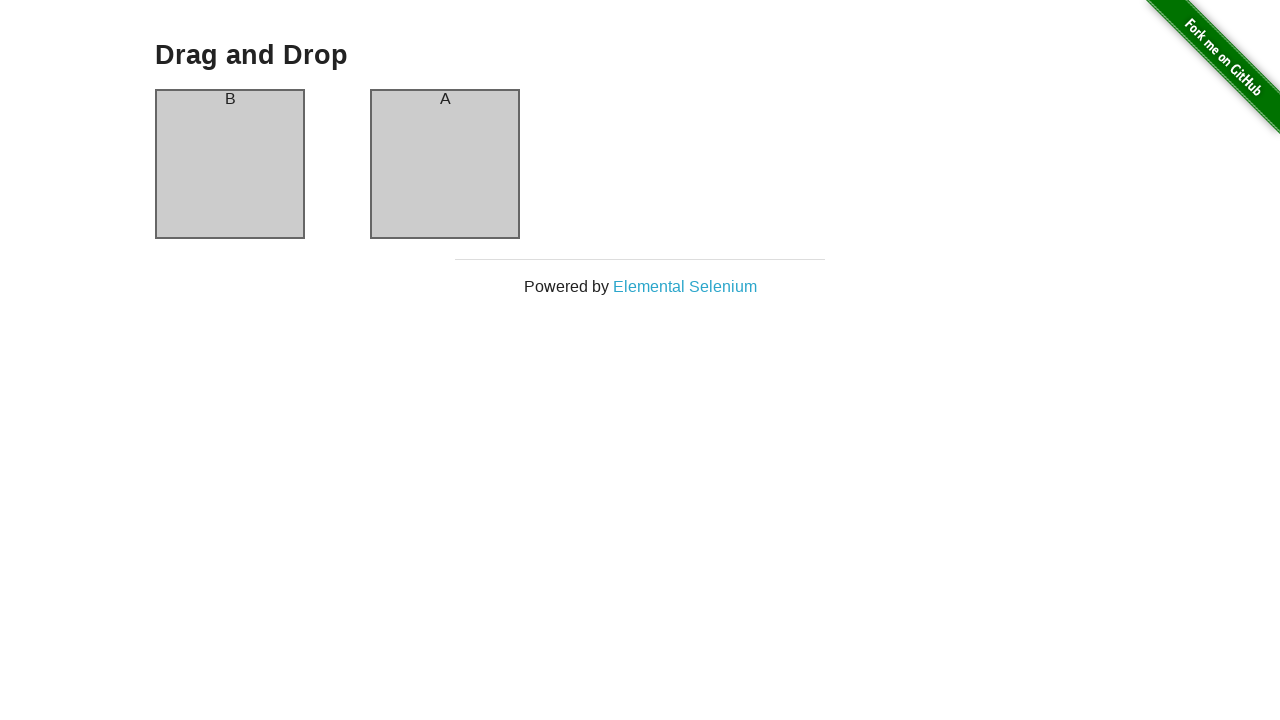

Verified that column B contains 'A'
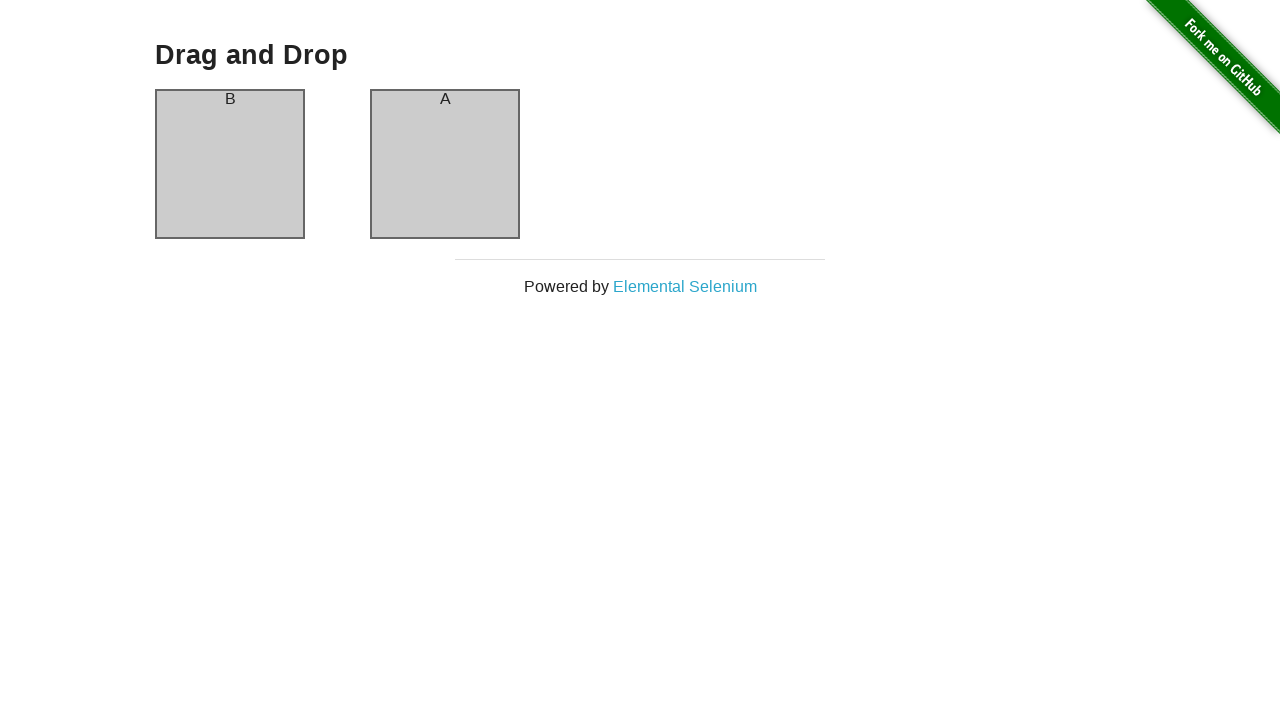

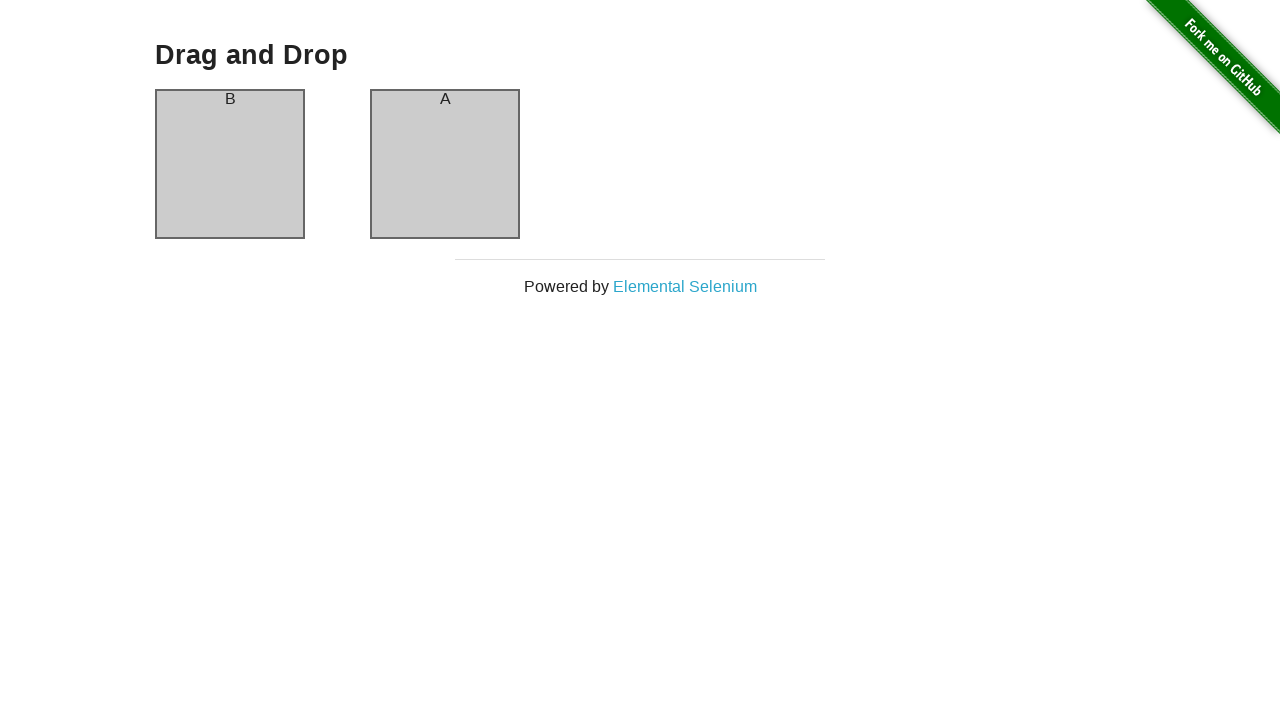